Tests alert handling functionality by triggering and interacting with simple and confirm alerts on a demo page

Starting URL: https://demoqa.com/alerts

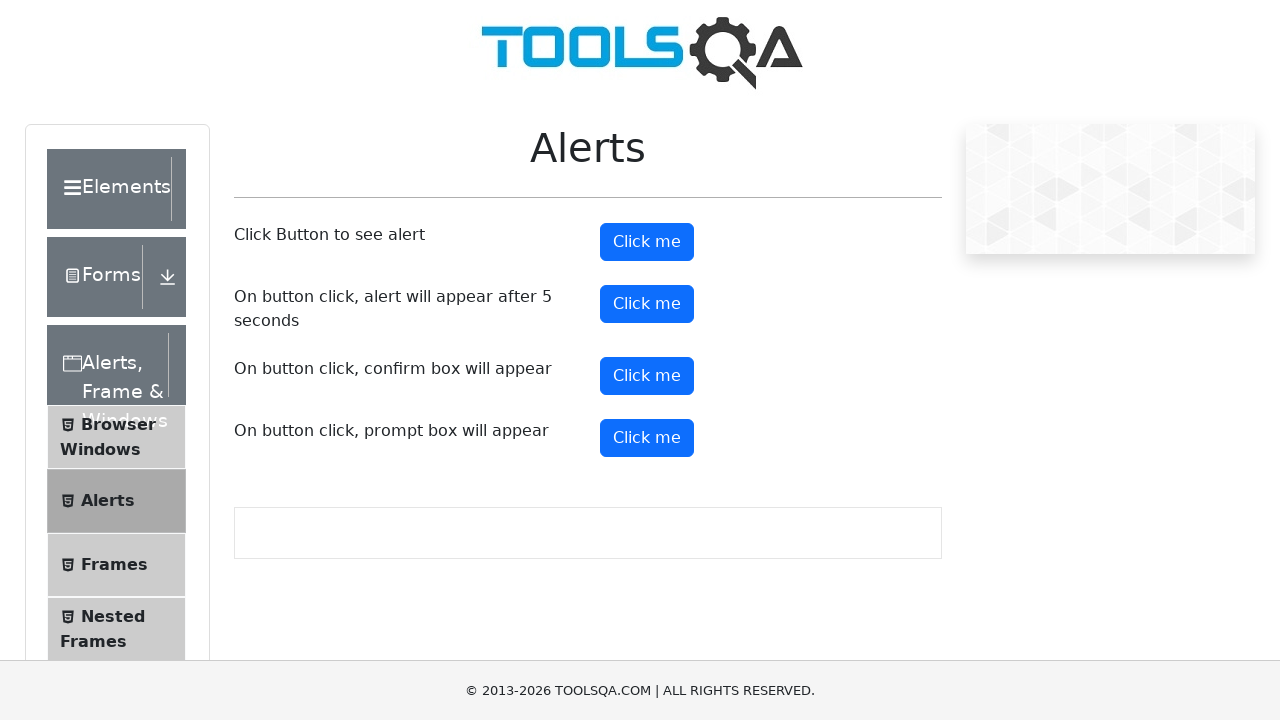

Scrolled down 300px to reveal alert buttons
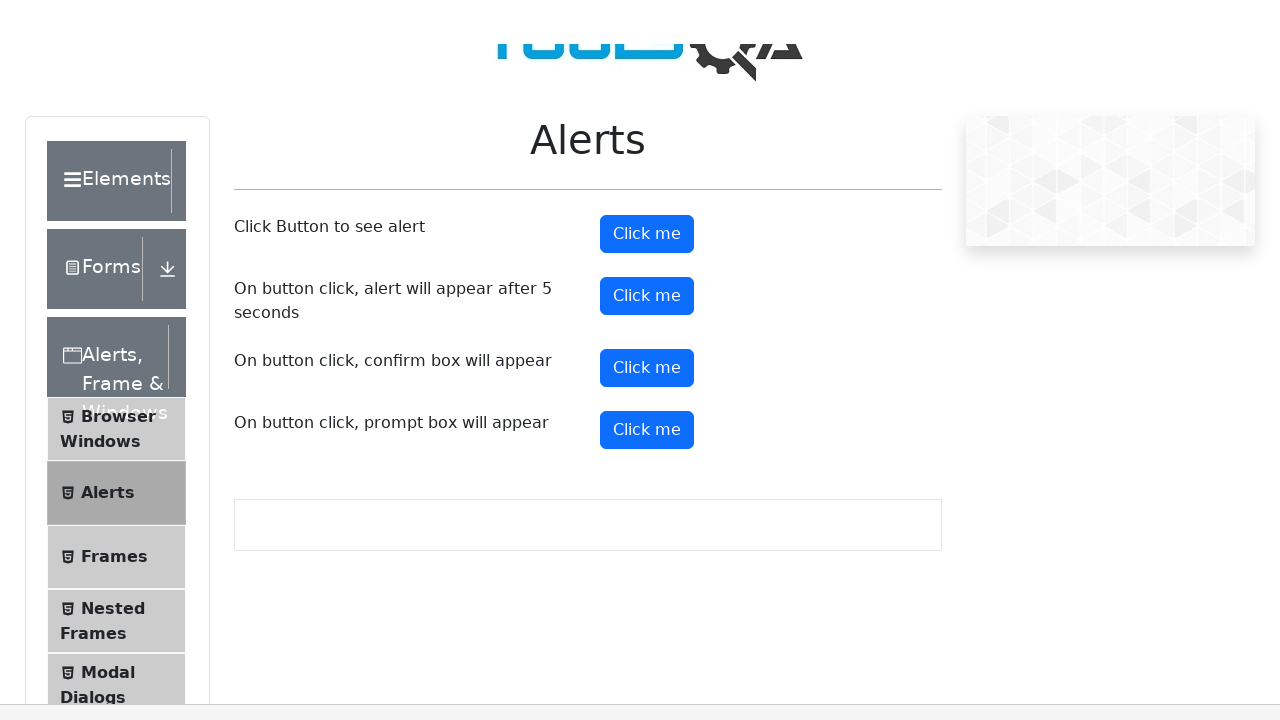

Clicked simple alert button at (647, 242) on #alertButton
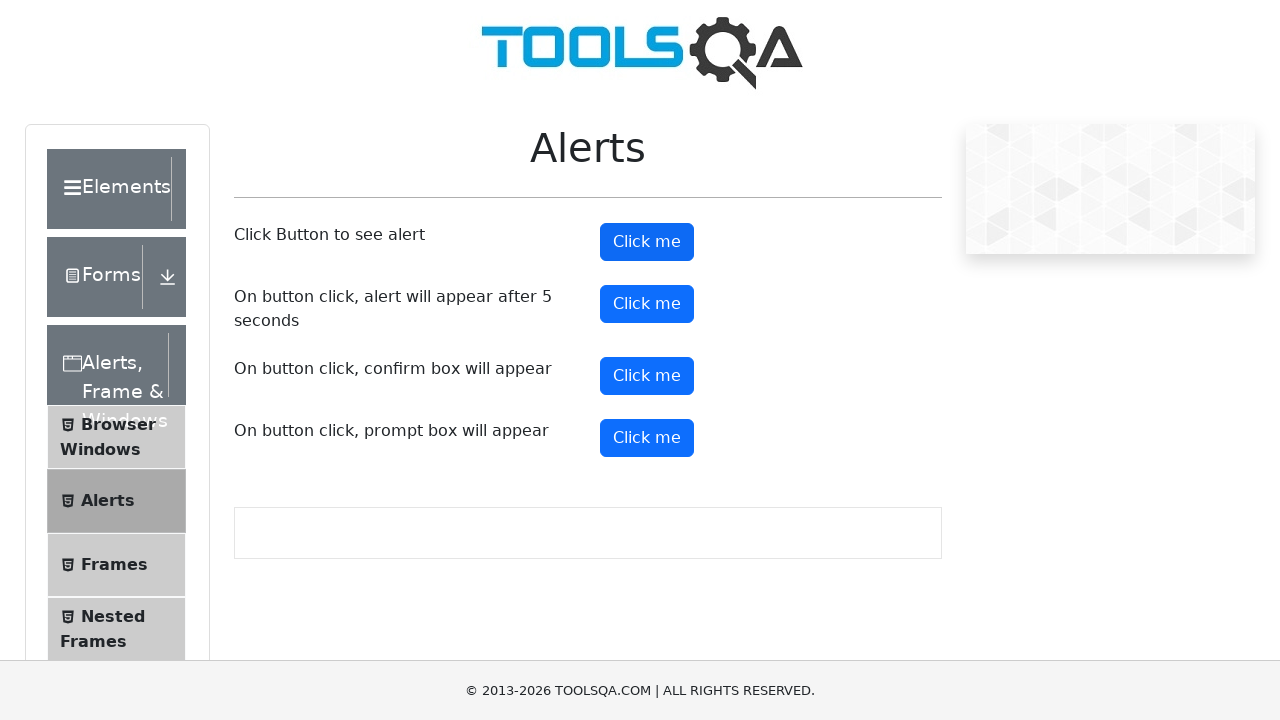

Set up dialog handler to accept alerts
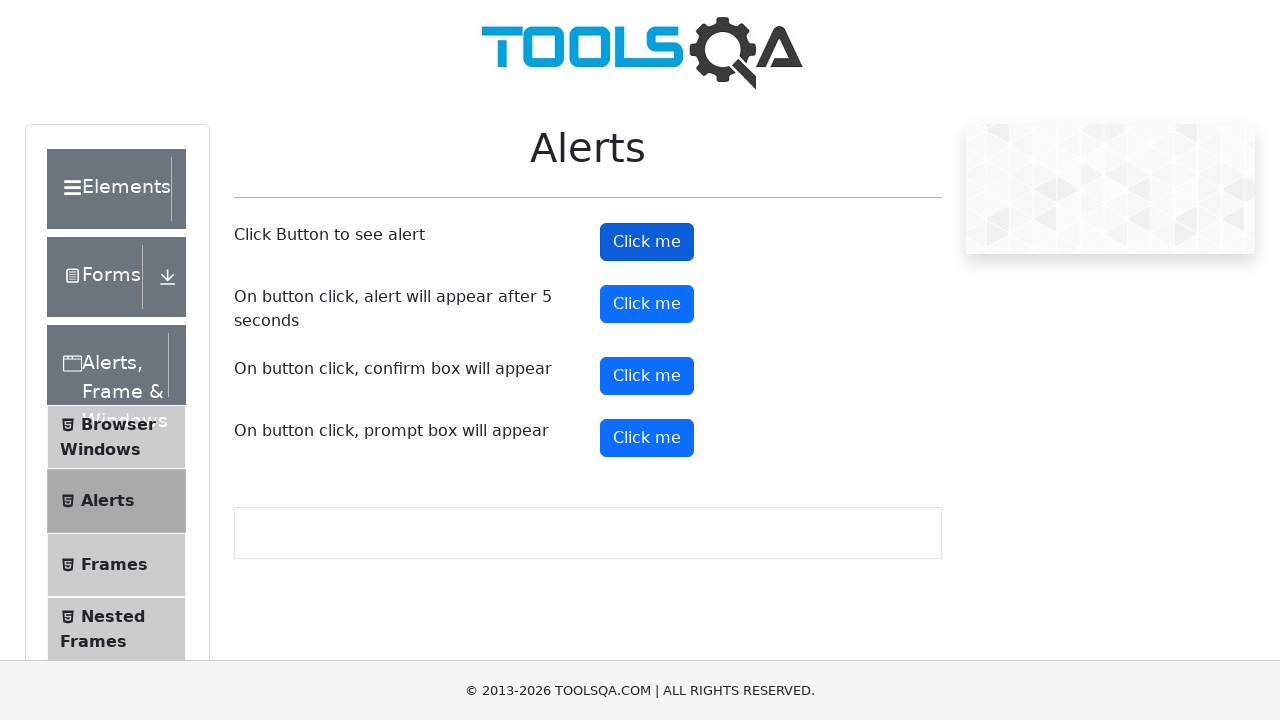

Clicked confirm alert button at (647, 376) on #confirmButton
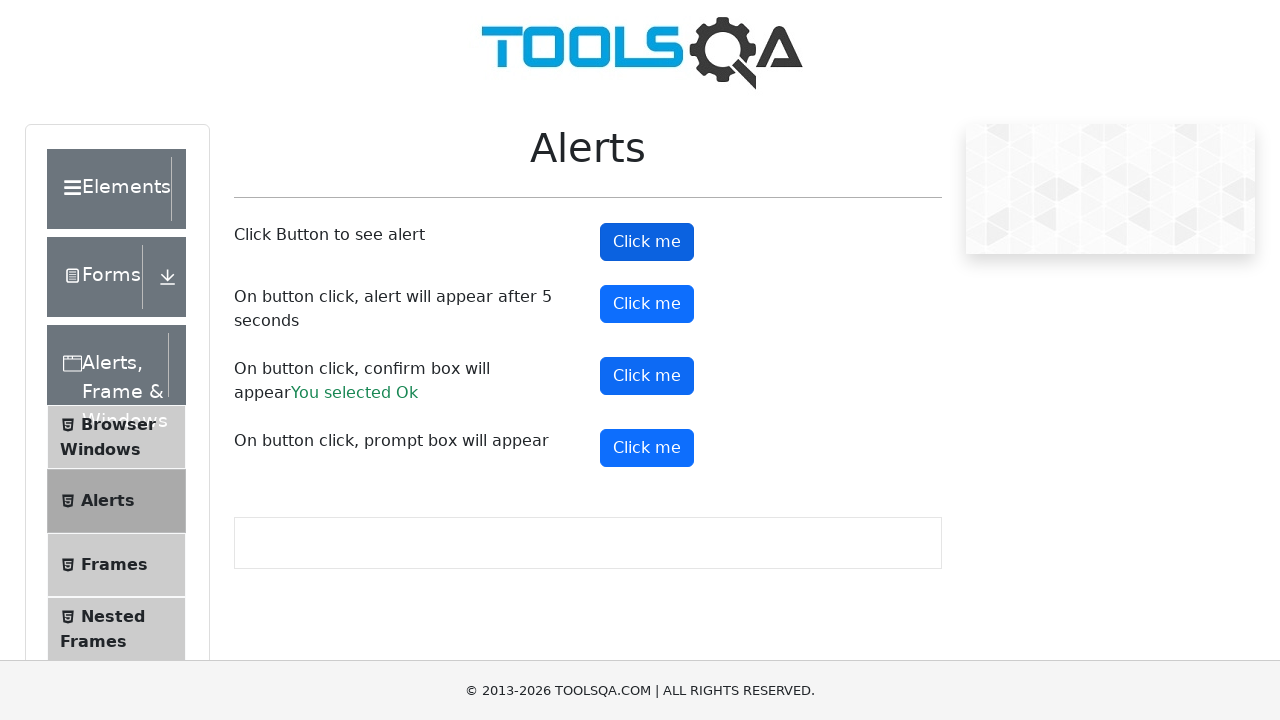

Set up dialog handler to dismiss alerts
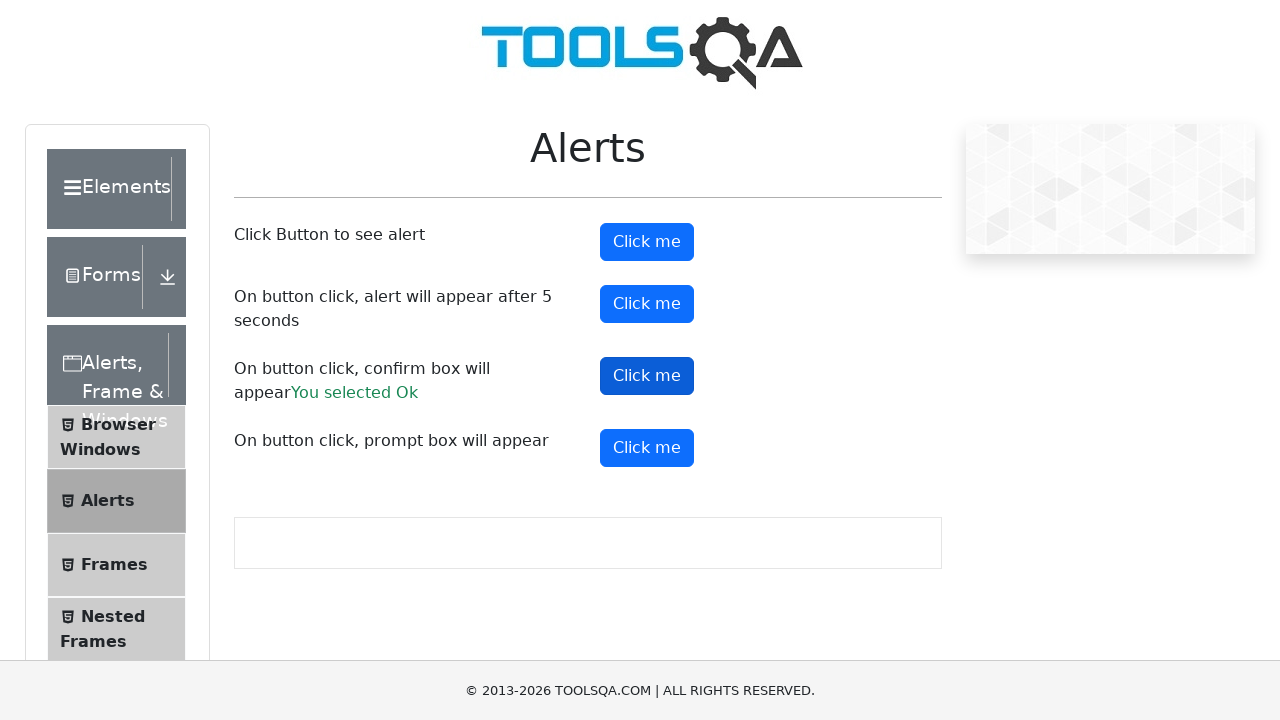

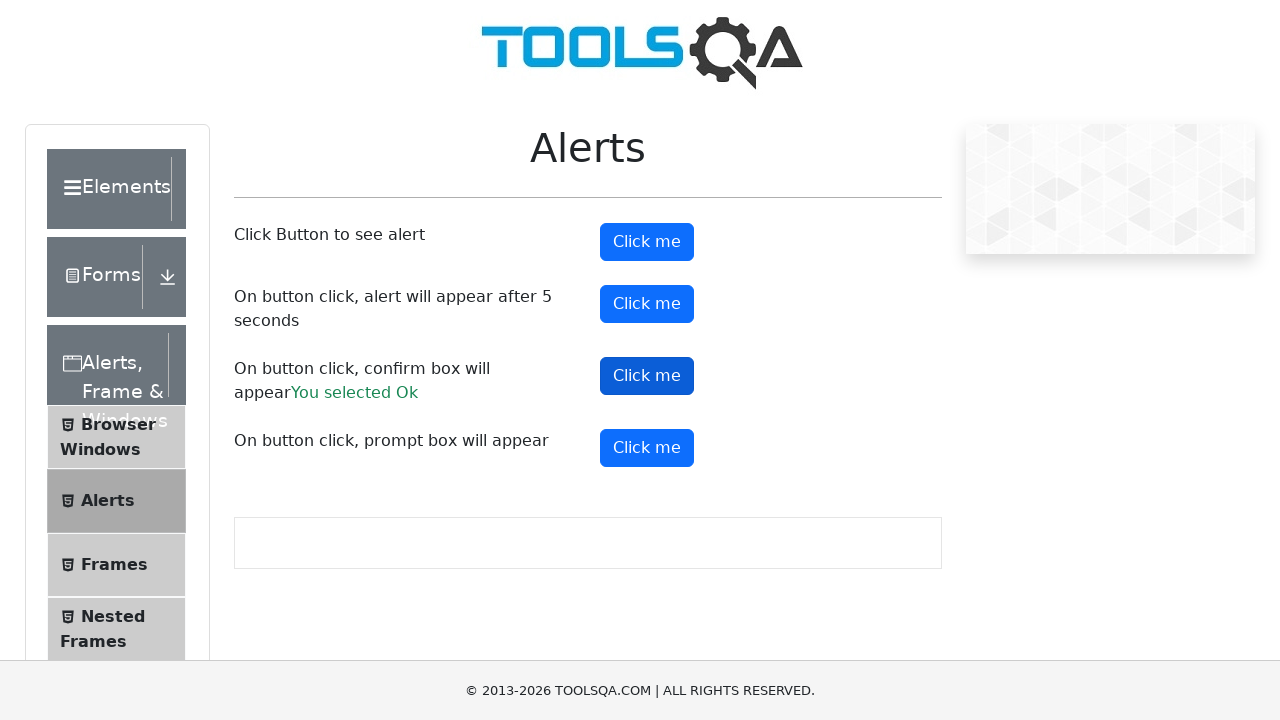